Tests adding a phone product to the shopping cart

Starting URL: https://www.demoblaze.com/

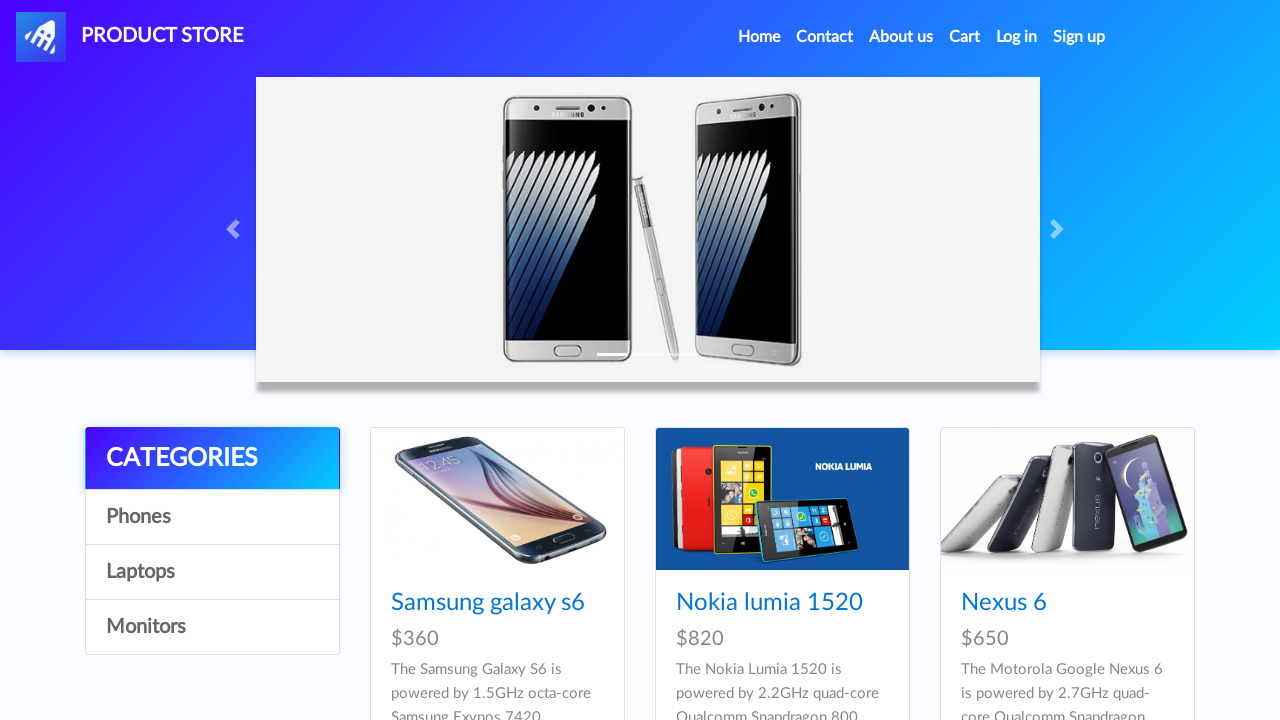

Clicked on Phones category at (212, 517) on text=Phones
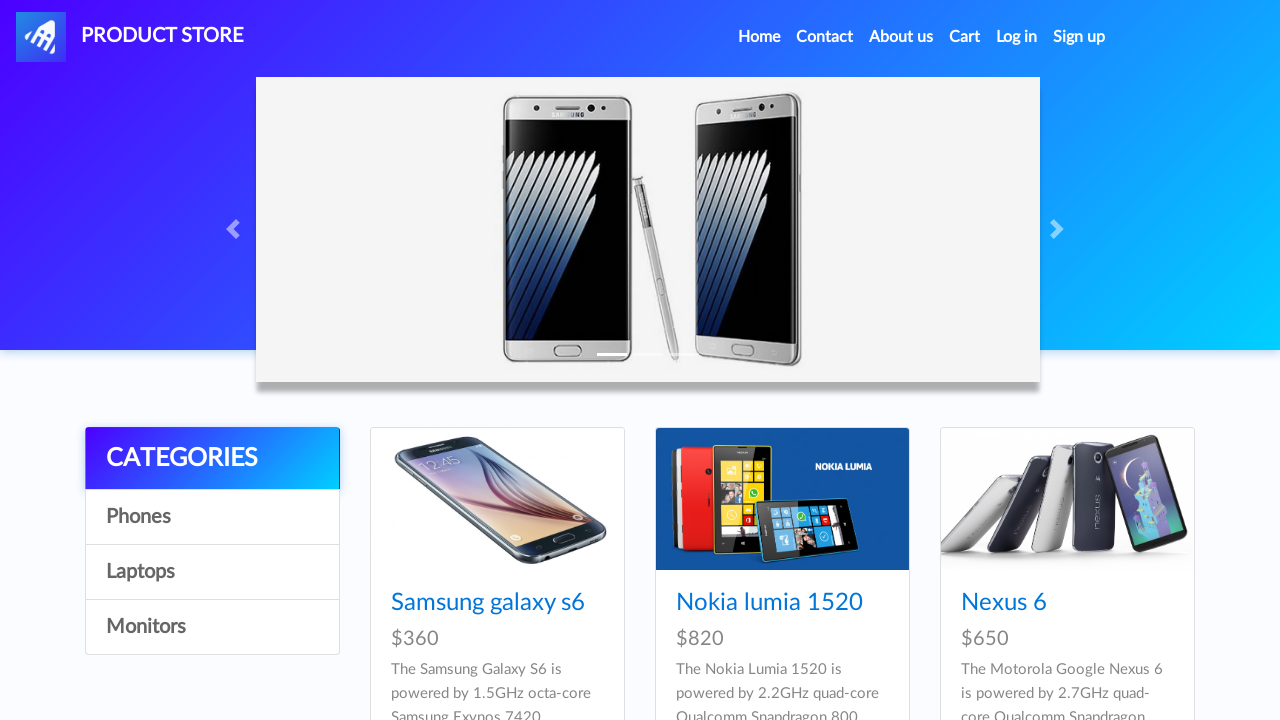

Samsung galaxy s6 product loaded in Phones category
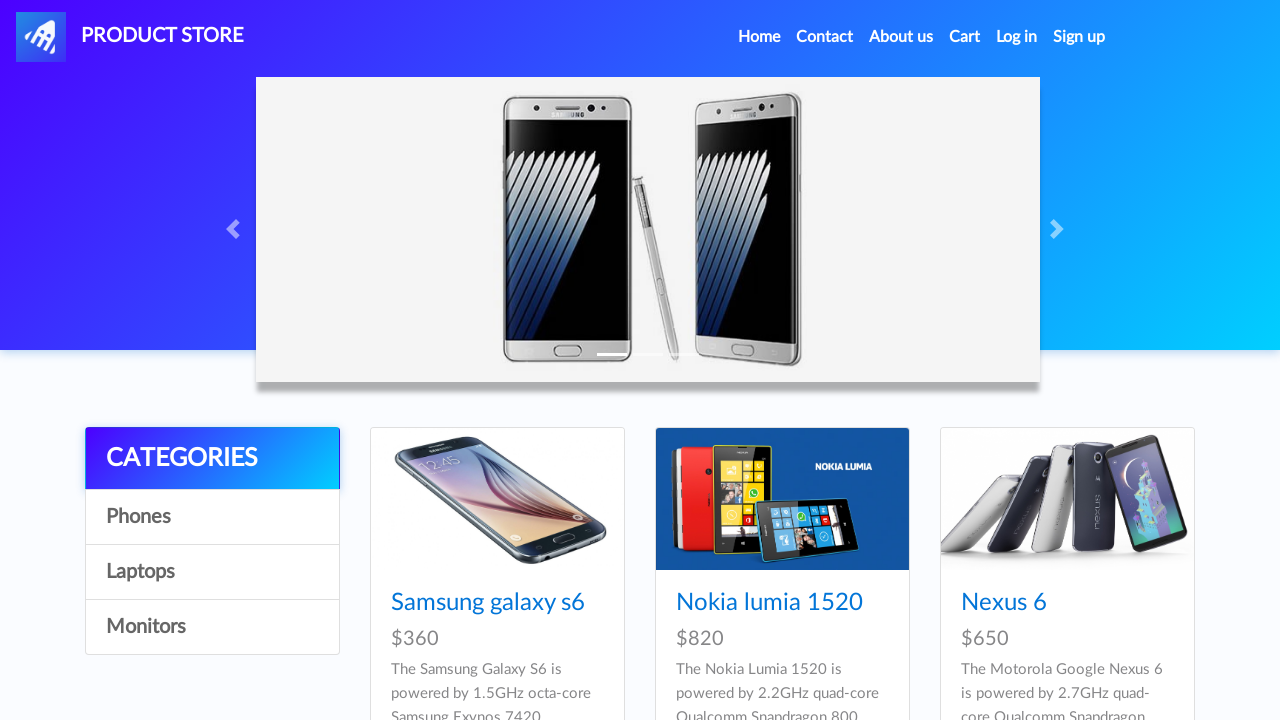

Clicked on Samsung galaxy s6 product at (488, 603) on text=Samsung galaxy s6
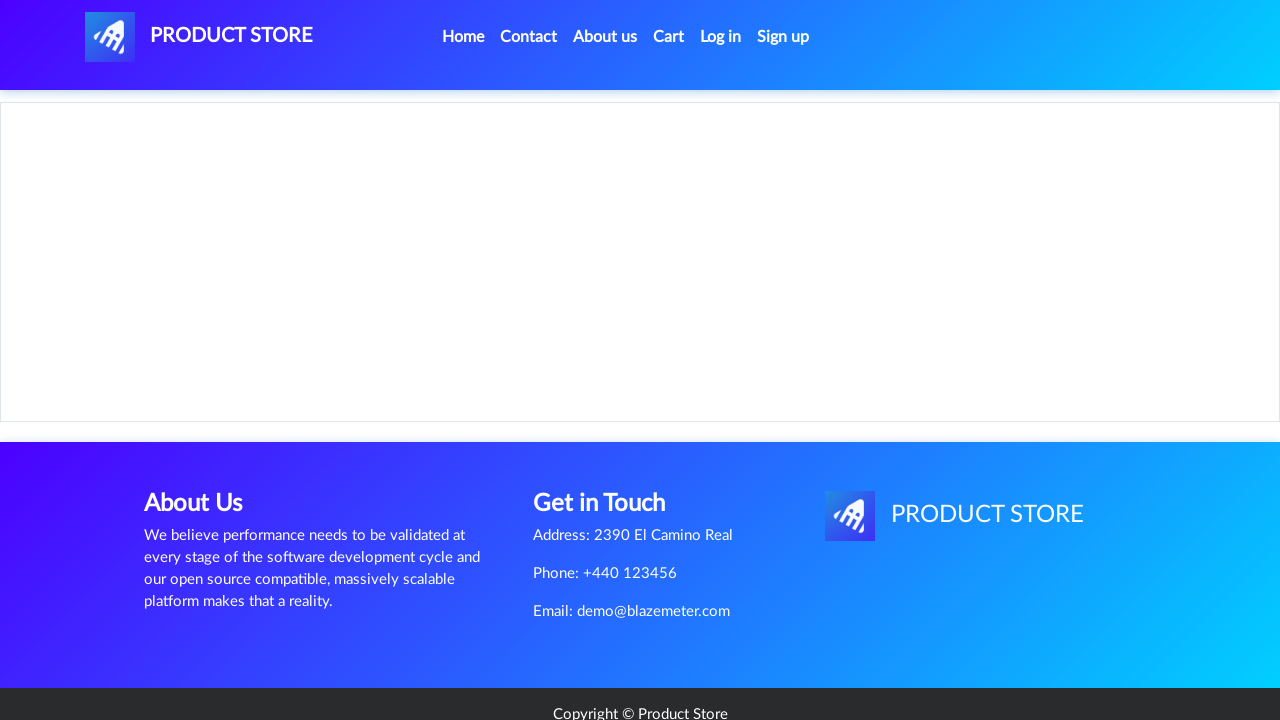

Product details page loaded with Add to cart button
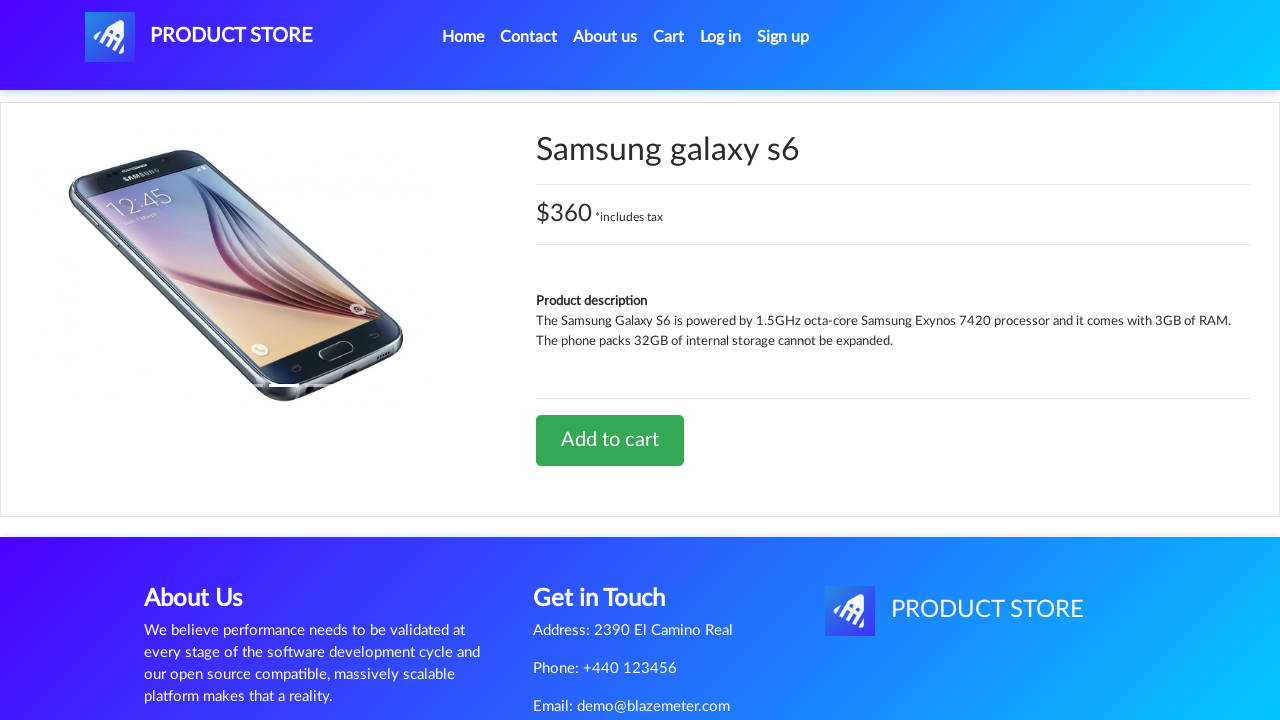

Clicked Add to cart button at (610, 440) on text=Add to cart
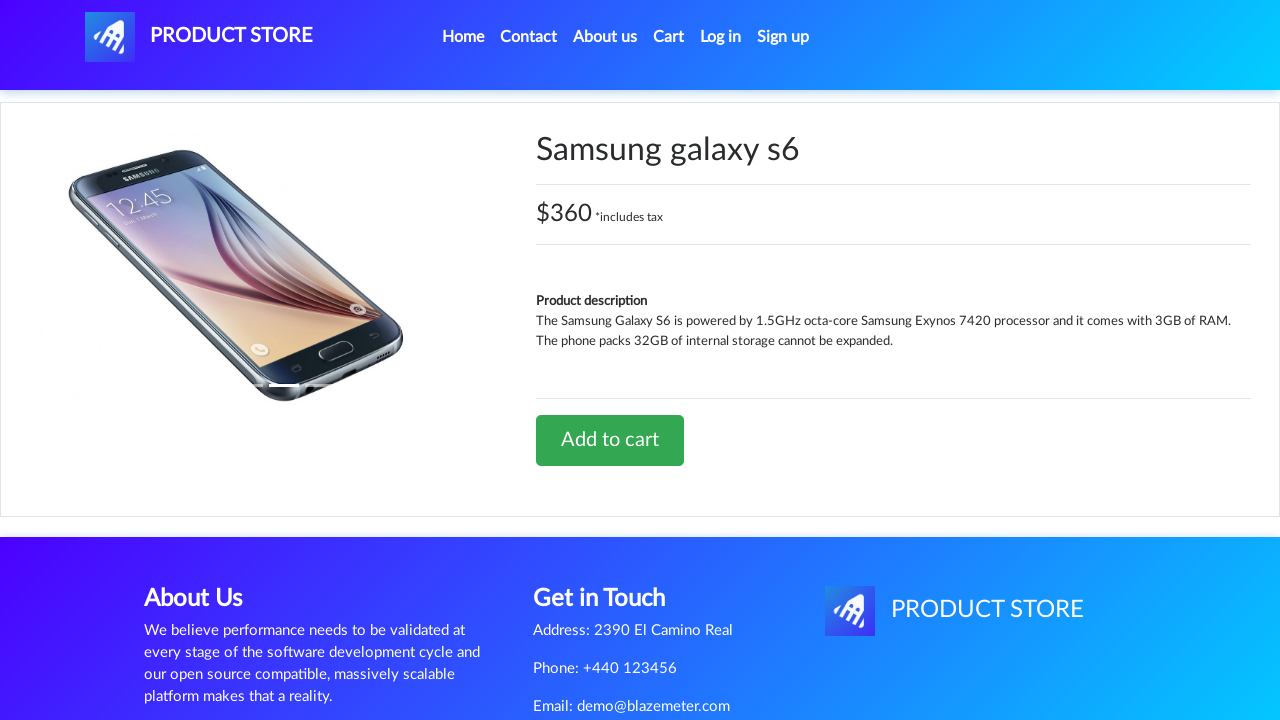

Waited 1 second for cart operation to complete
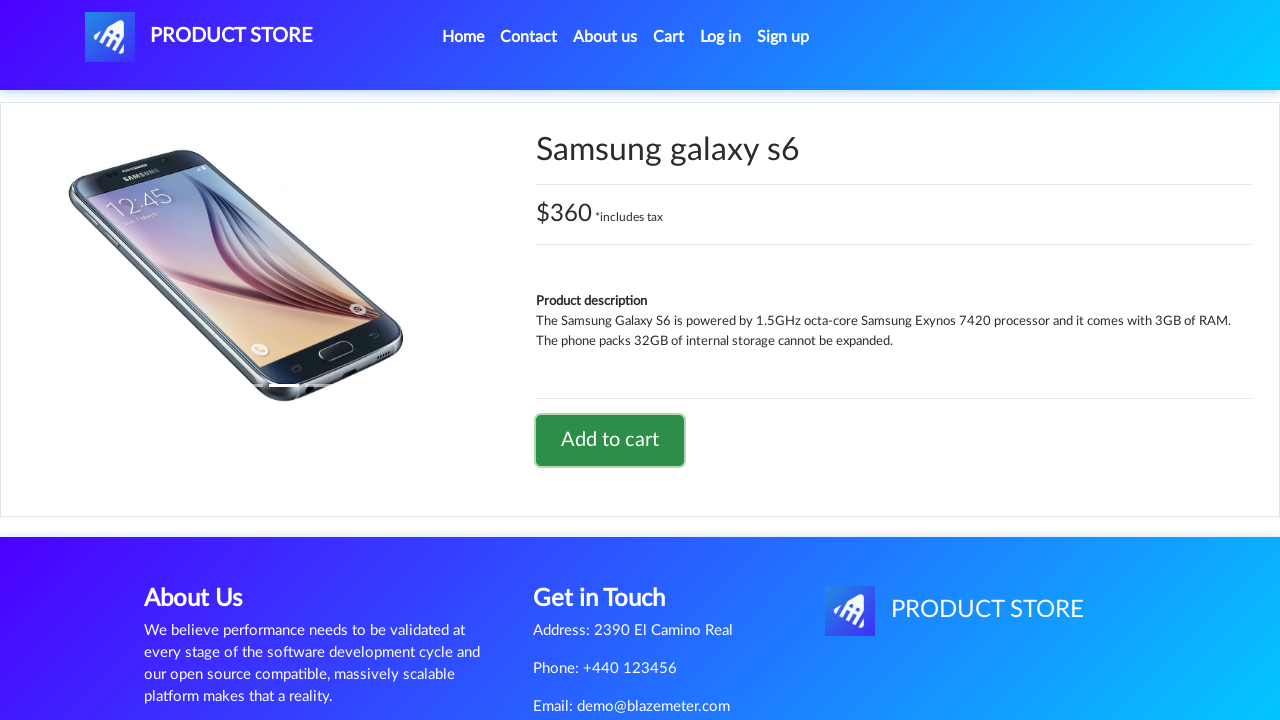

Set up dialog handler to accept alerts
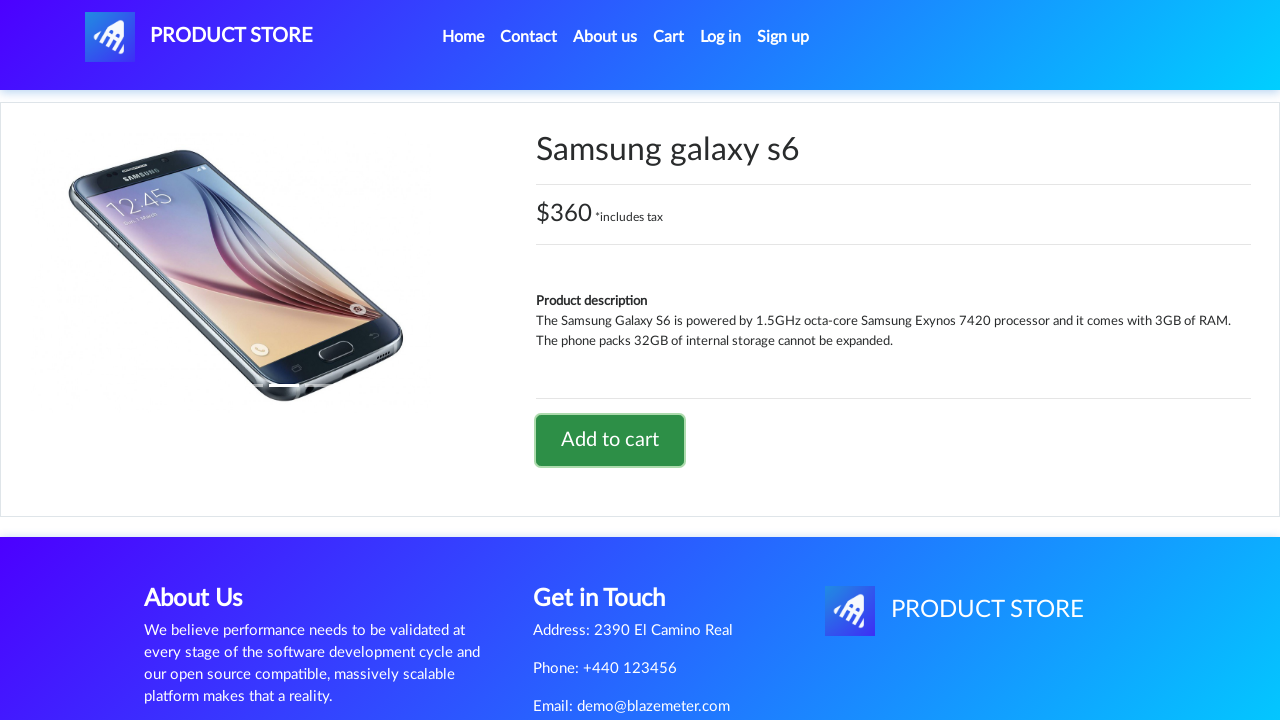

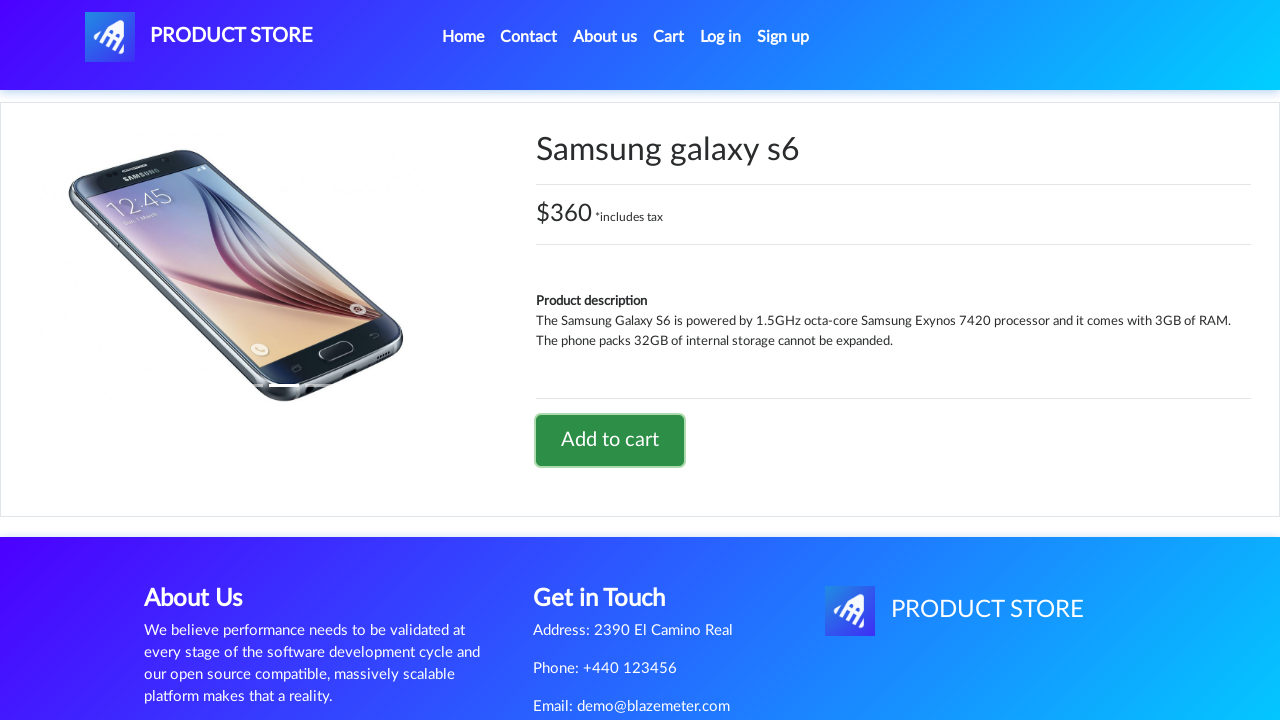